Navigates to IIT Madras website, performs mouse hover actions on the Academics menu to reveal Departments submenu, then clicks on Biotechnology department link and verifies the department page loads

Starting URL: https://www.iitm.ac.in/

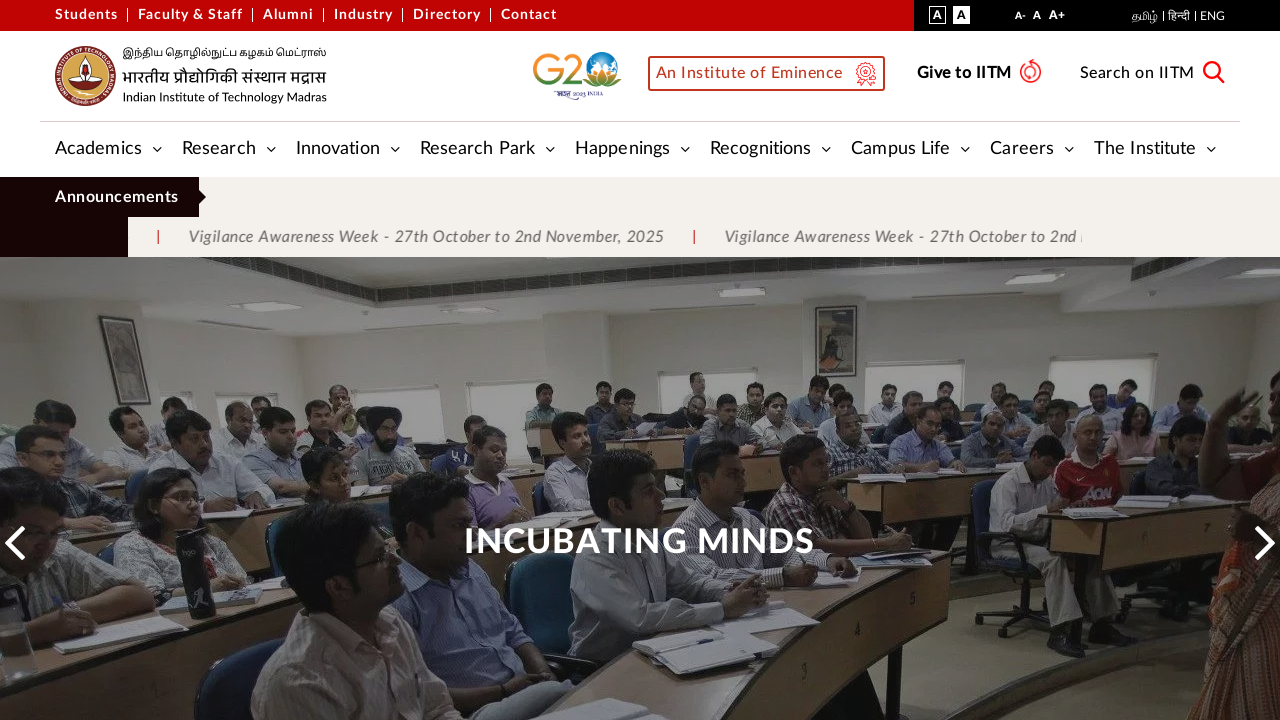

Retrieved page title
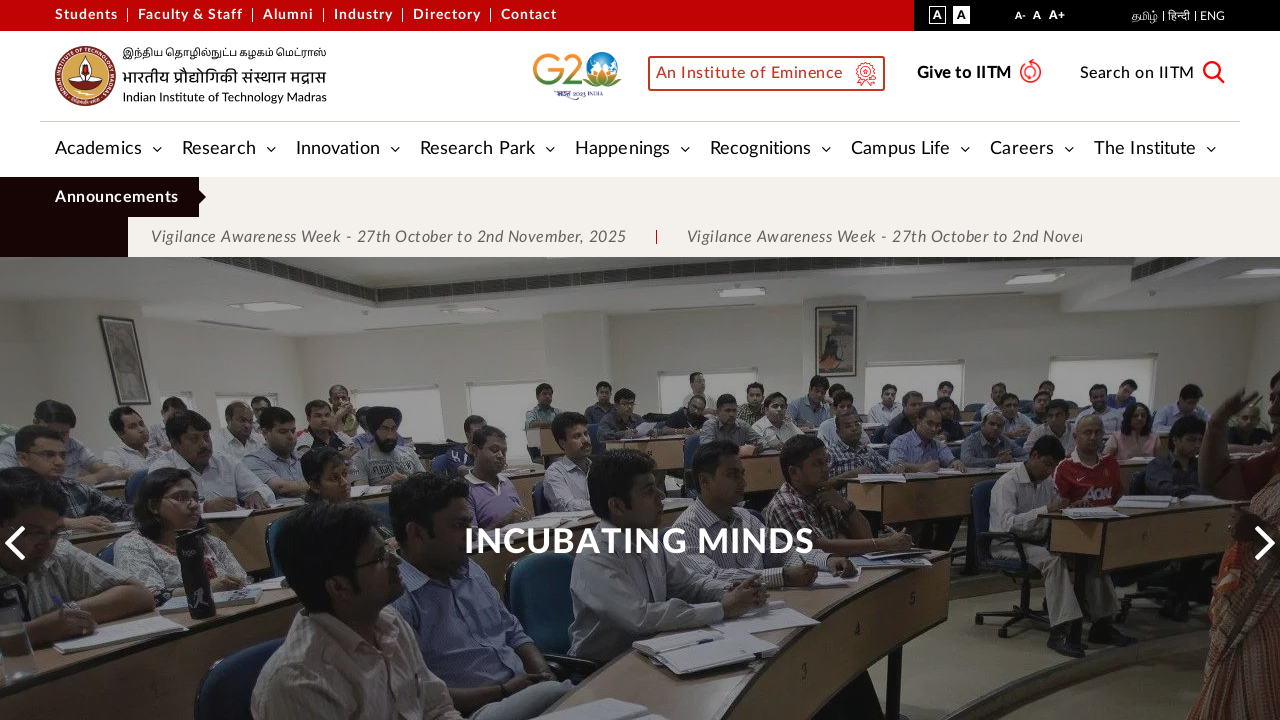

Retrieved current URL
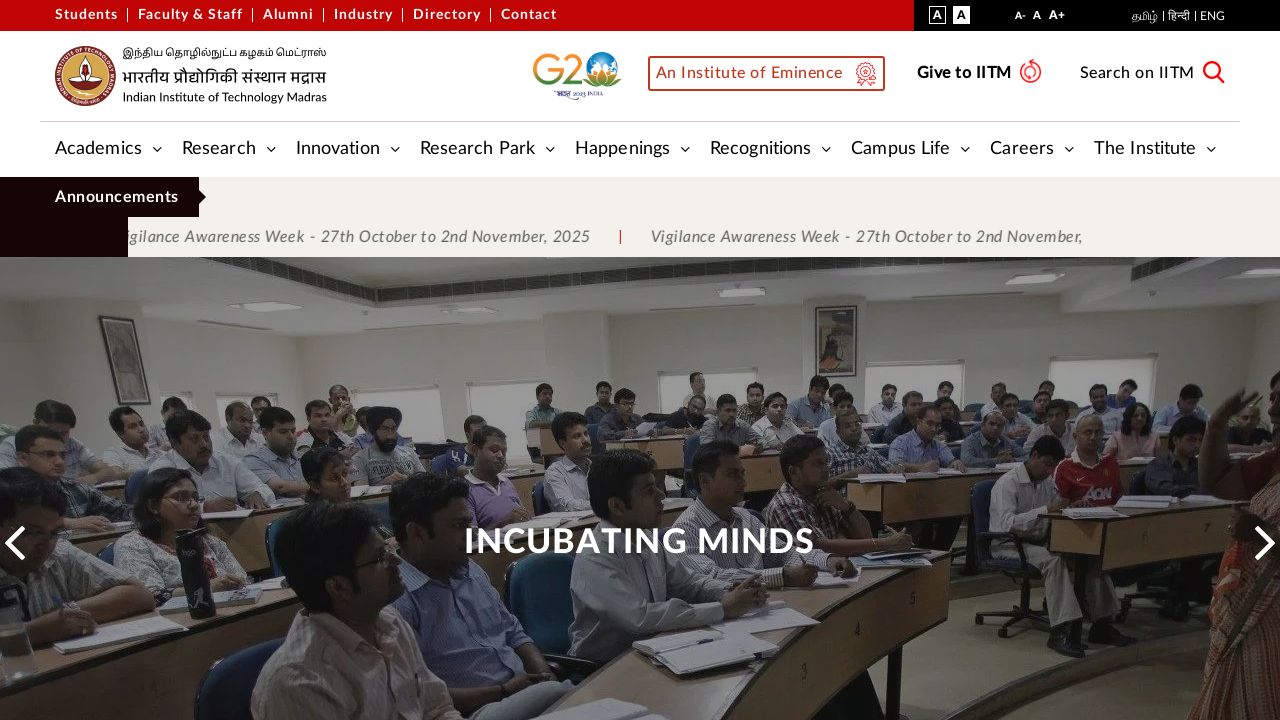

Hovered over Academics menu to reveal submenu at (98, 150) on (//a[text()='Academics'])[1]
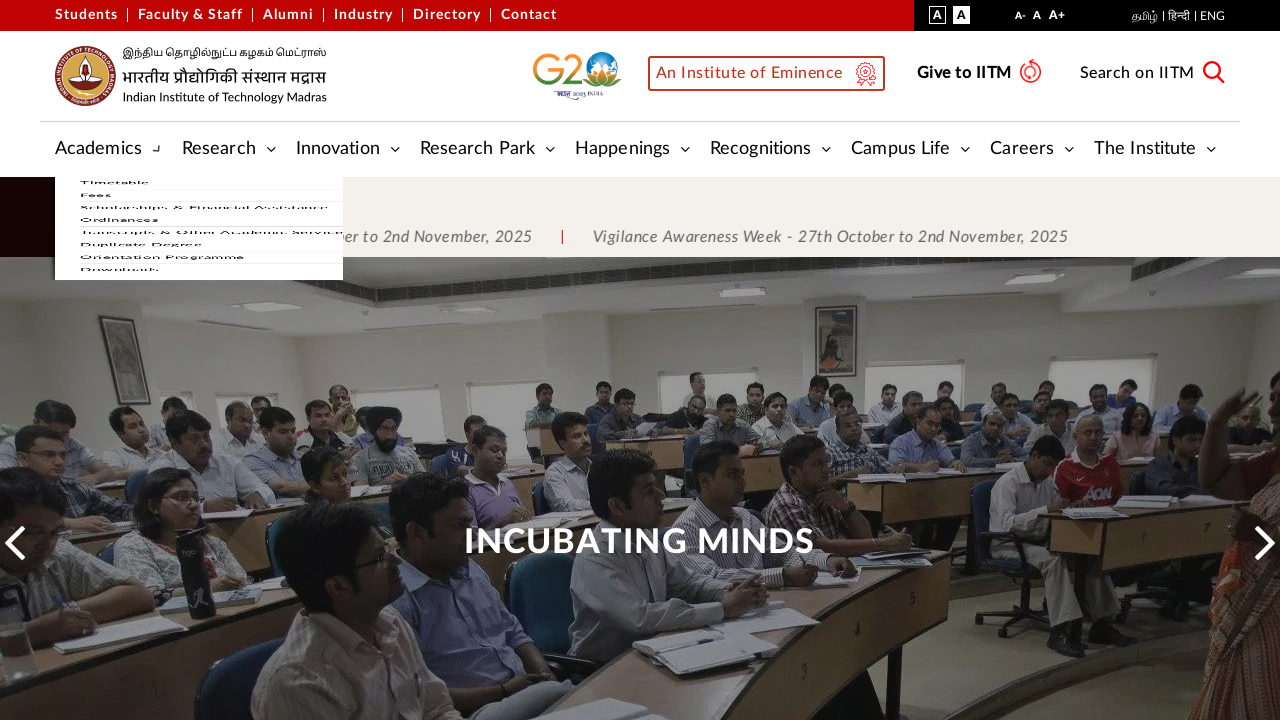

Hovered over Departments submenu at (195, 282) on (//a[text()='Departments'])[1]
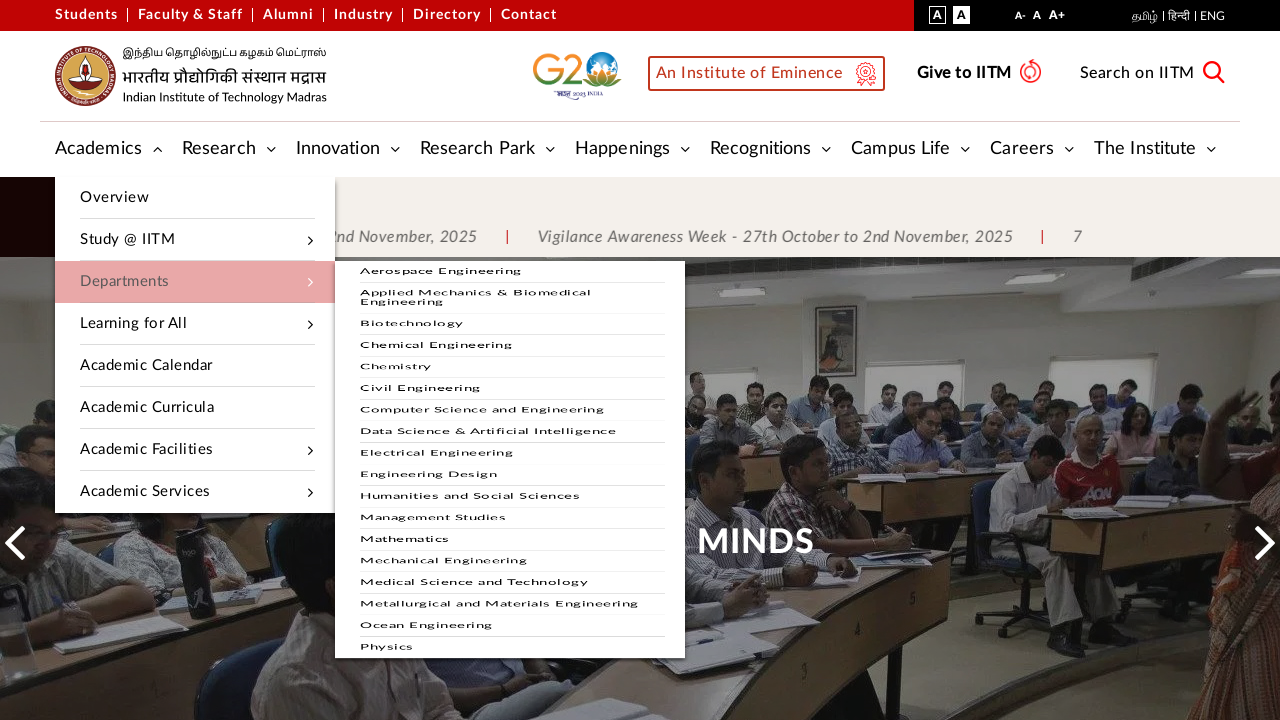

Clicked on Biotechnology department link at (510, 384) on (//a[text()='Biotechnology'])[1]
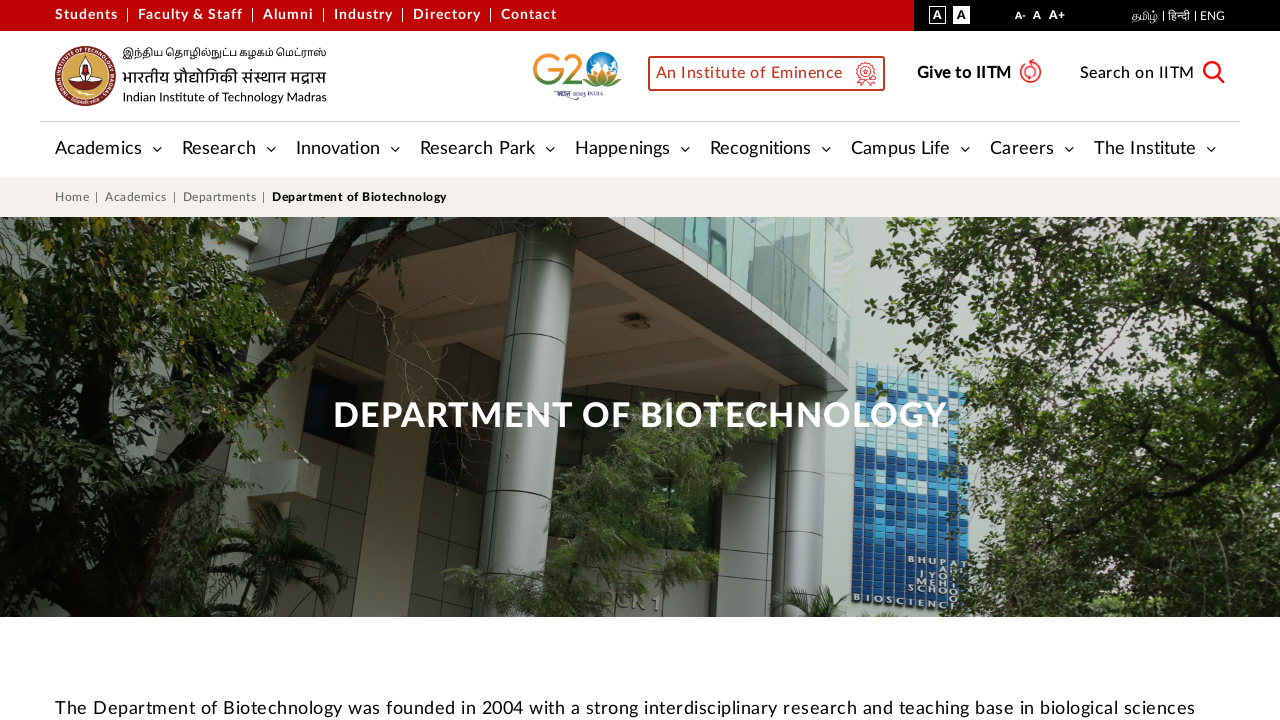

Retrieved Biotechnology department description text
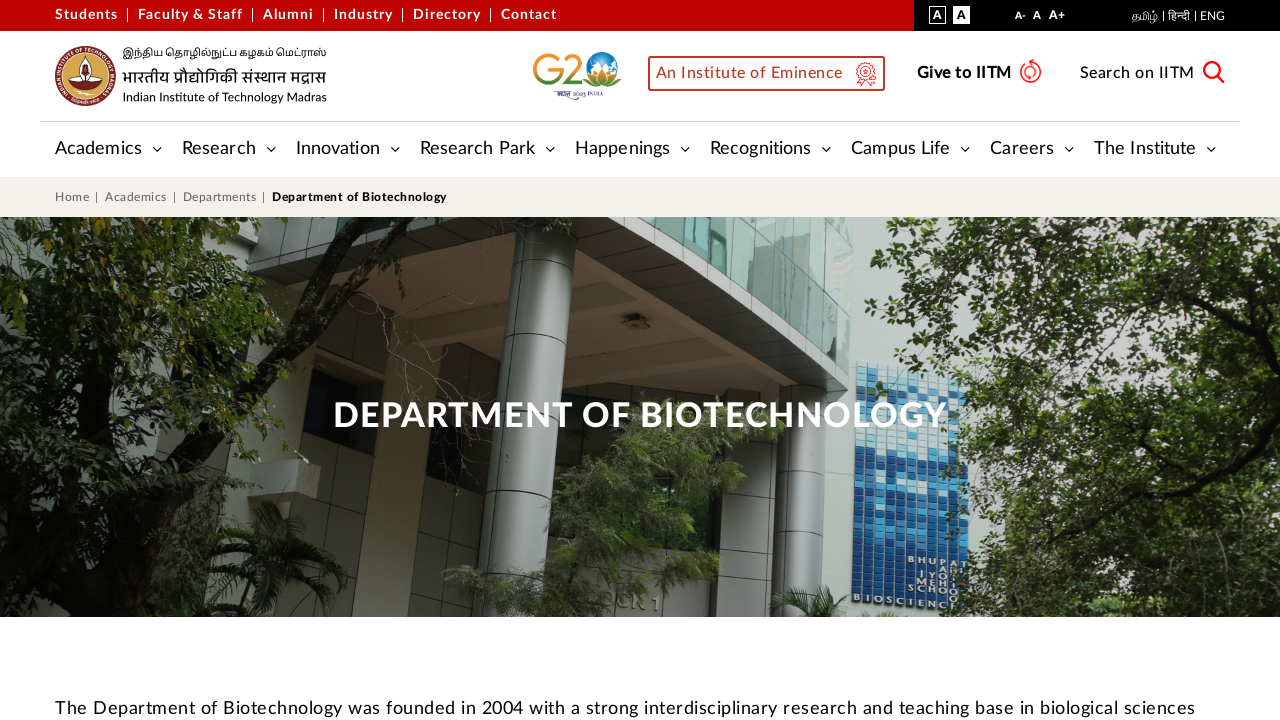

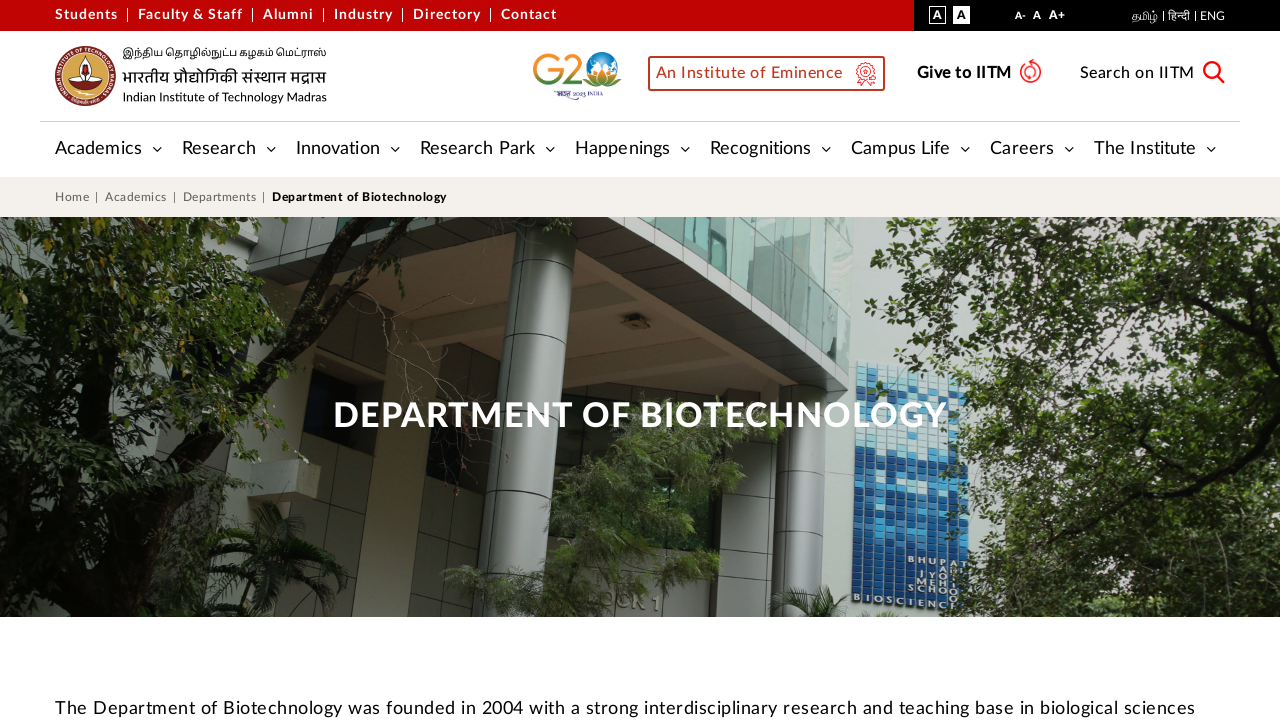